Tests dynamic content loading by clicking a button and verifying element with specific text is displayed

Starting URL: https://automationfc.github.io/dynamic-loading/

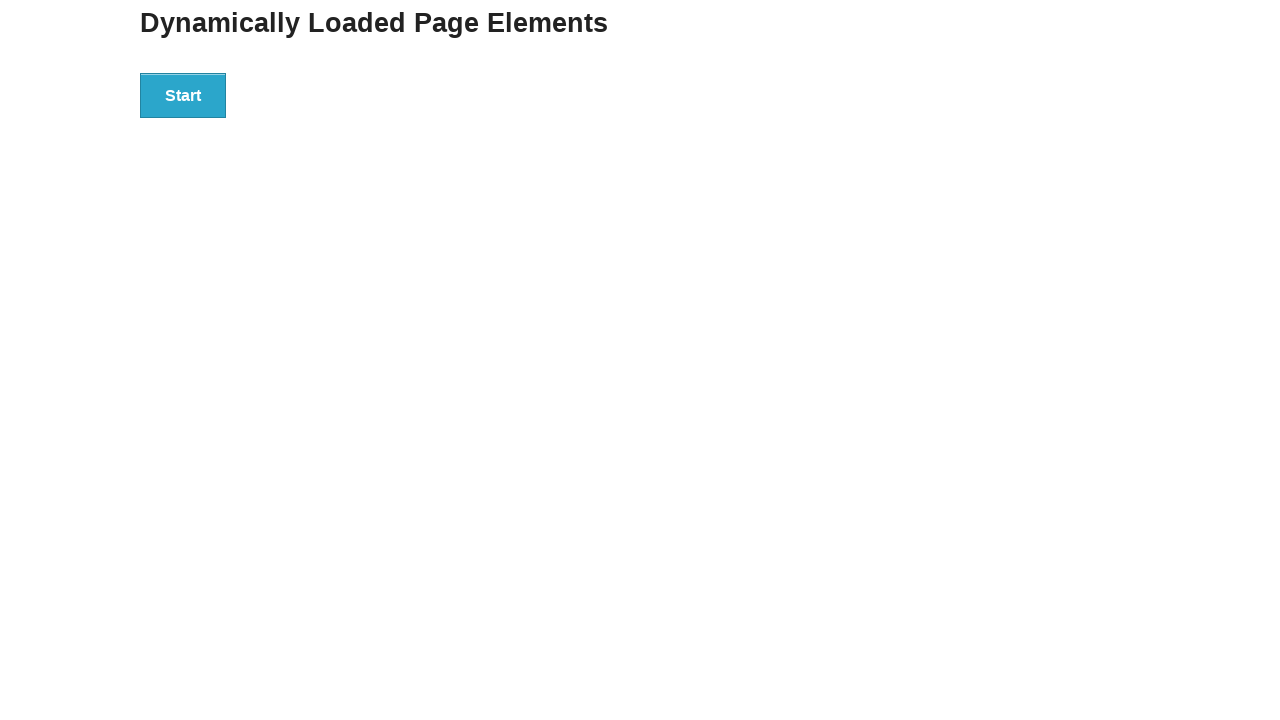

Clicked the start button to trigger dynamic loading at (183, 95) on div#start > button
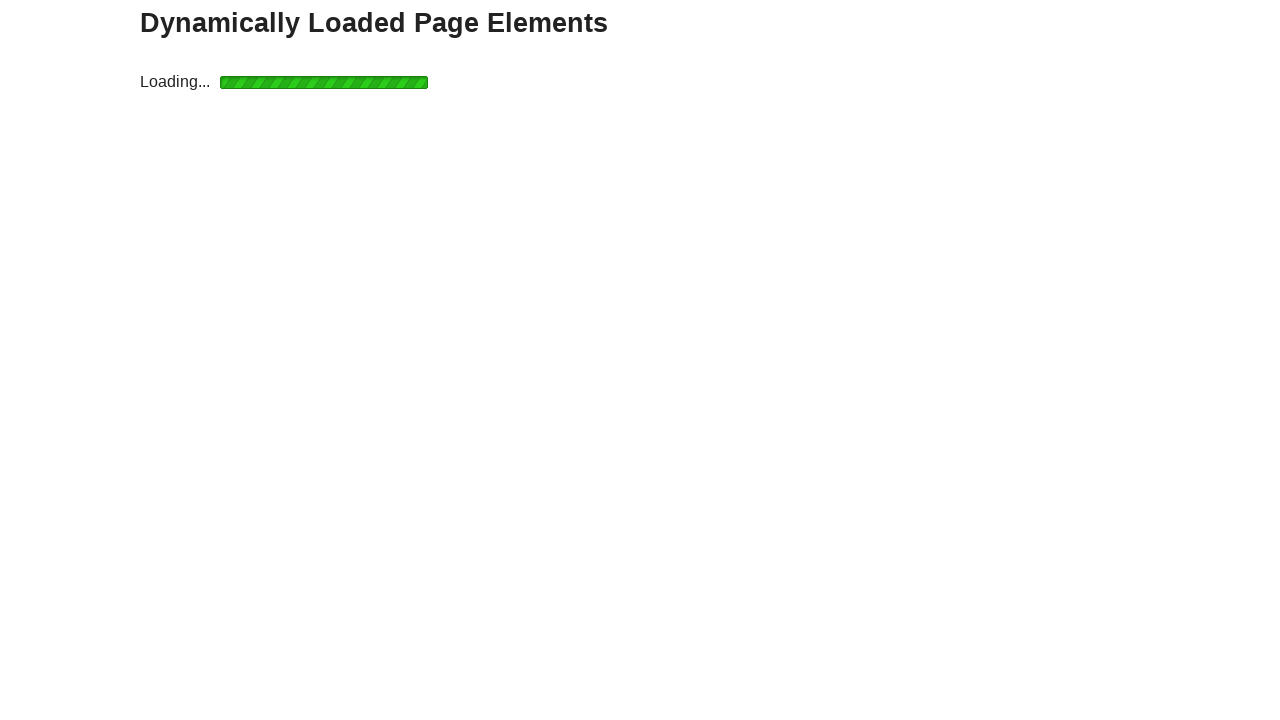

Verified element with text 'Hello World!' is displayed after dynamic loading
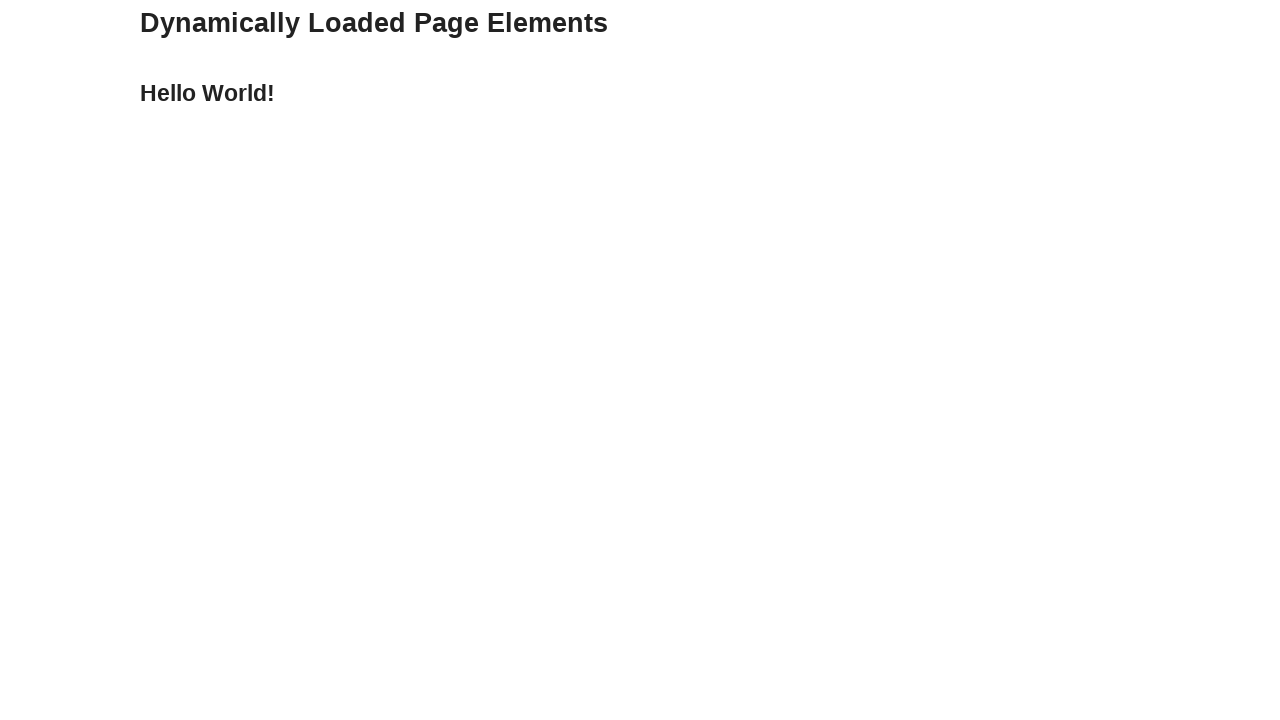

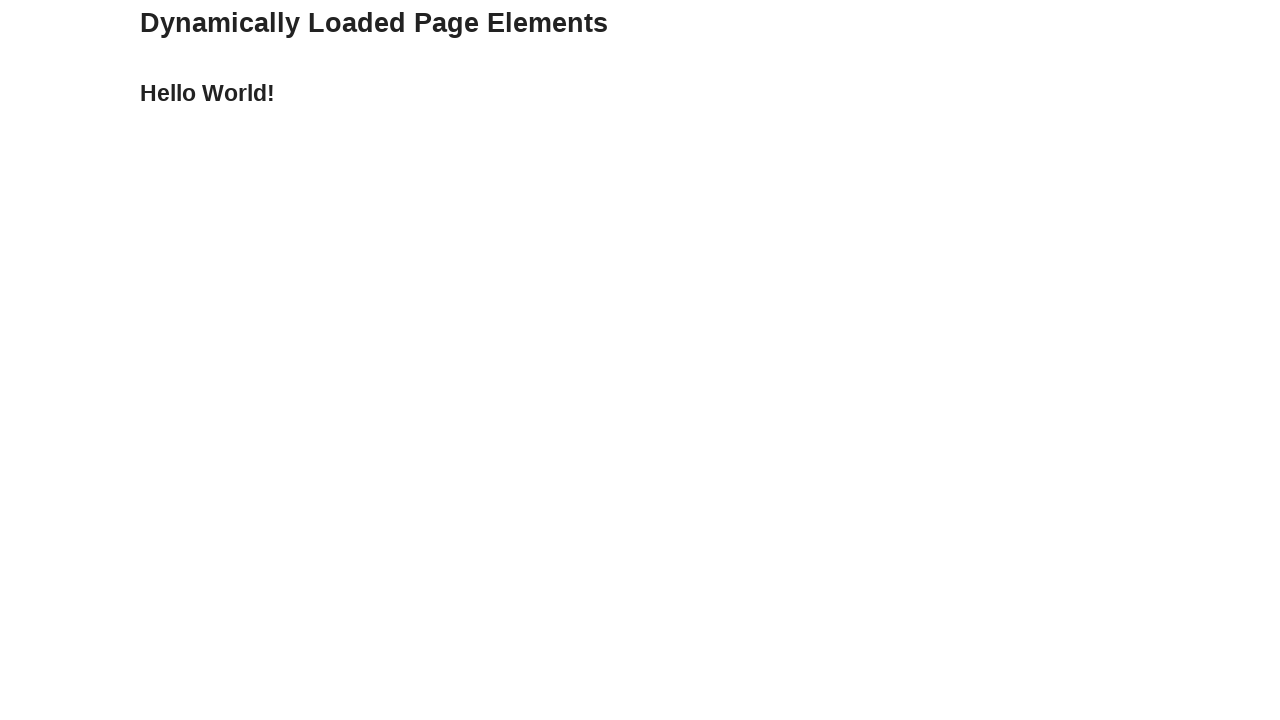